Tests a data types form by filling in all fields except Zip code, submitting the form, and verifying that the empty Zip code field is highlighted red (alert-danger) while all other filled fields are highlighted green (alert-success).

Starting URL: https://bonigarcia.dev/selenium-webdriver-java/data-types.html

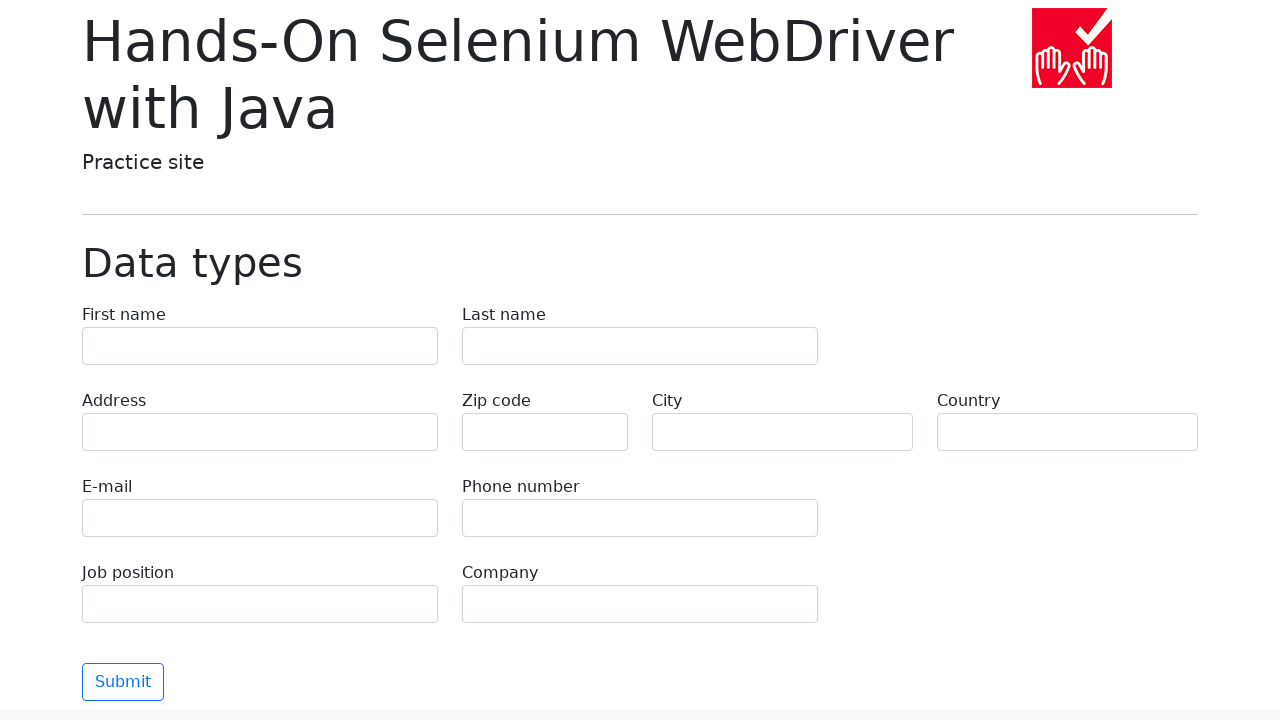

Filled first name field with 'Иван' on input[name='first-name']
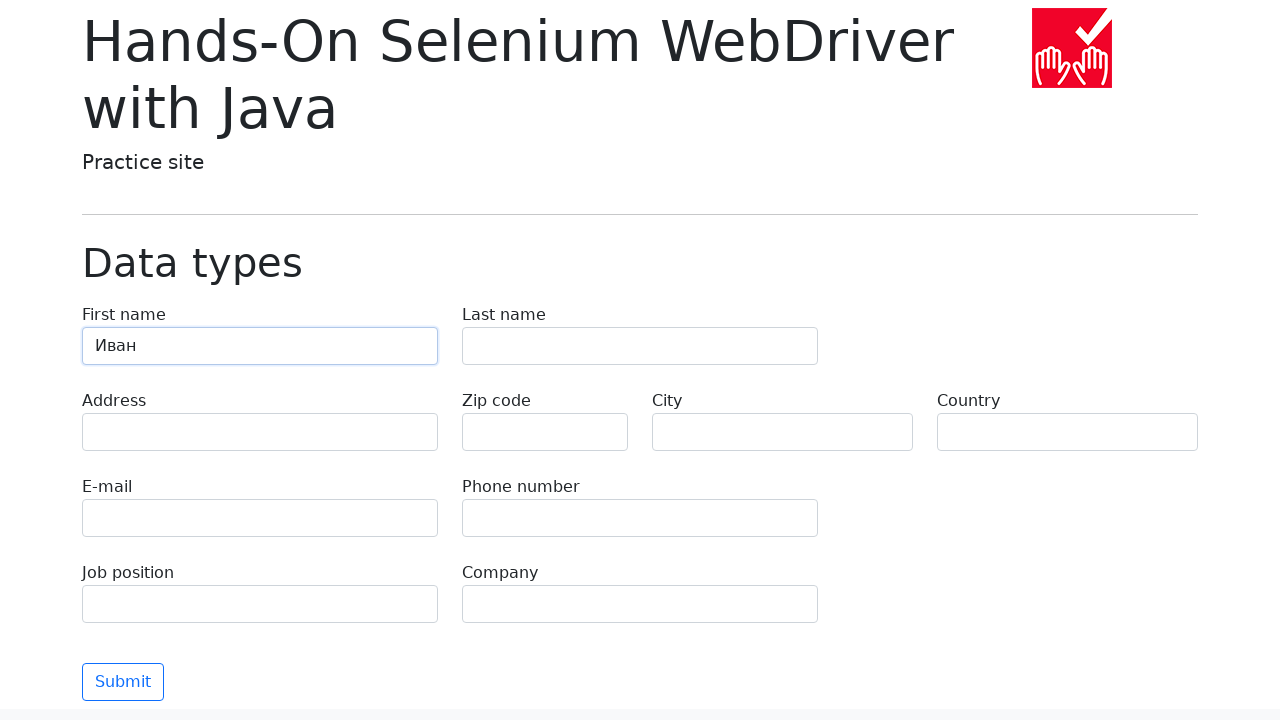

Filled last name field with 'Петров' on input[name='last-name']
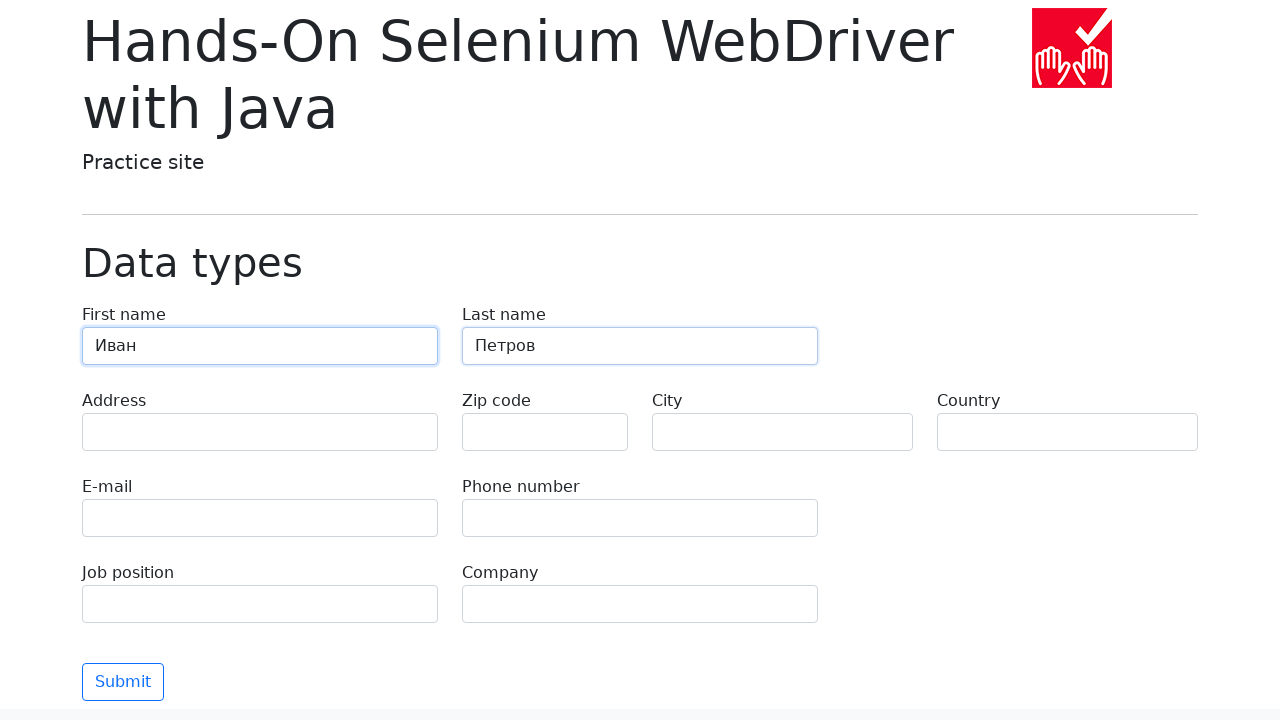

Filled address field with 'Ленина, 55-3' on input[name='address']
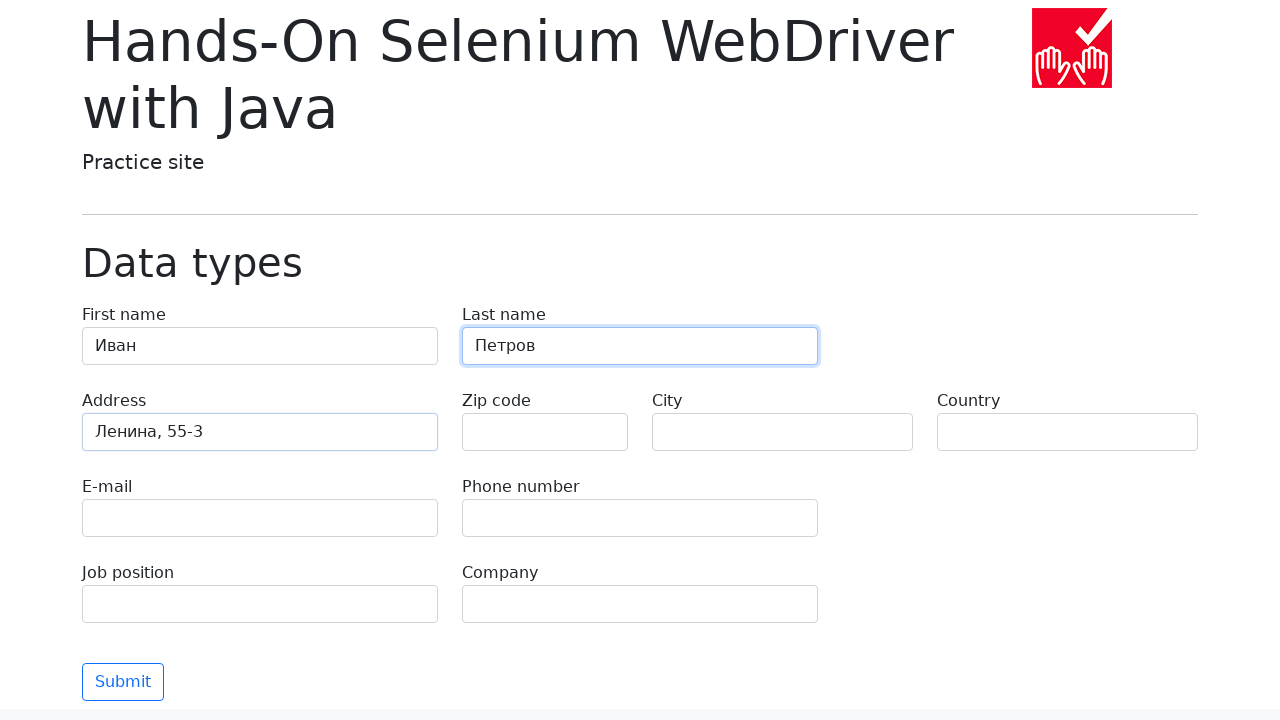

Filled email field with 'test@skypro.com' on input[name='e-mail']
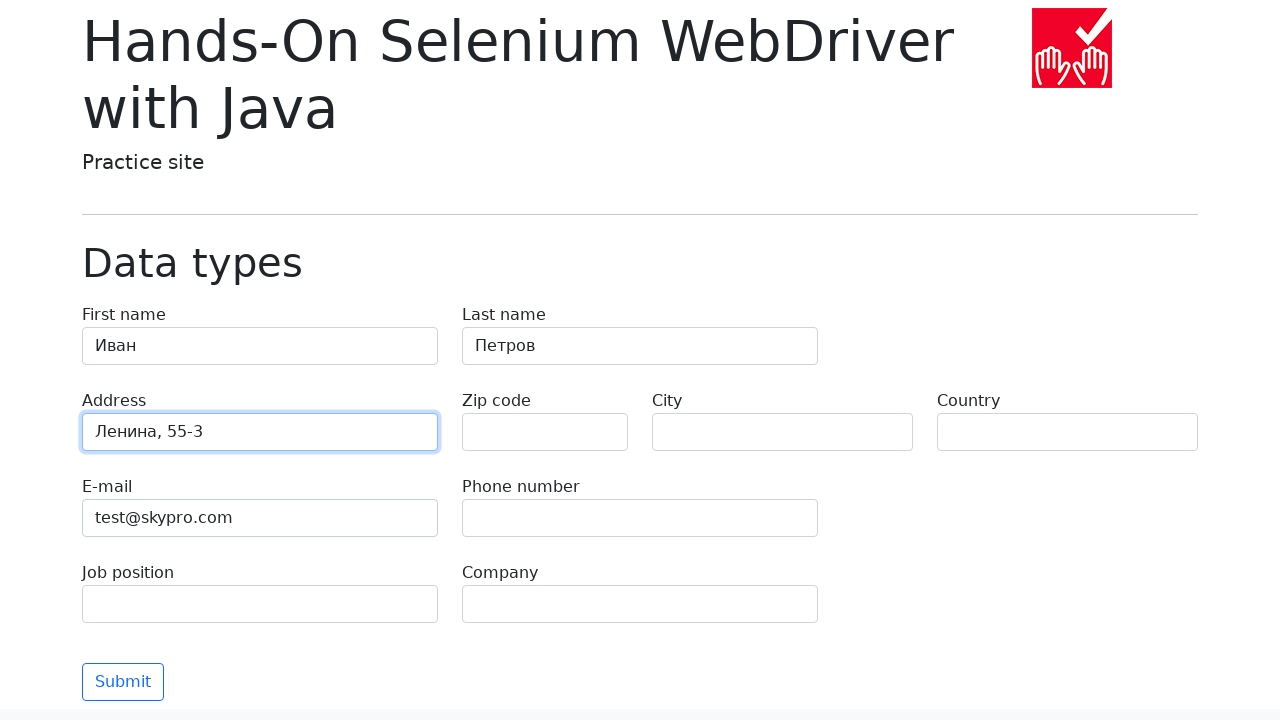

Filled phone field with '+7985899998787' on input[name='phone']
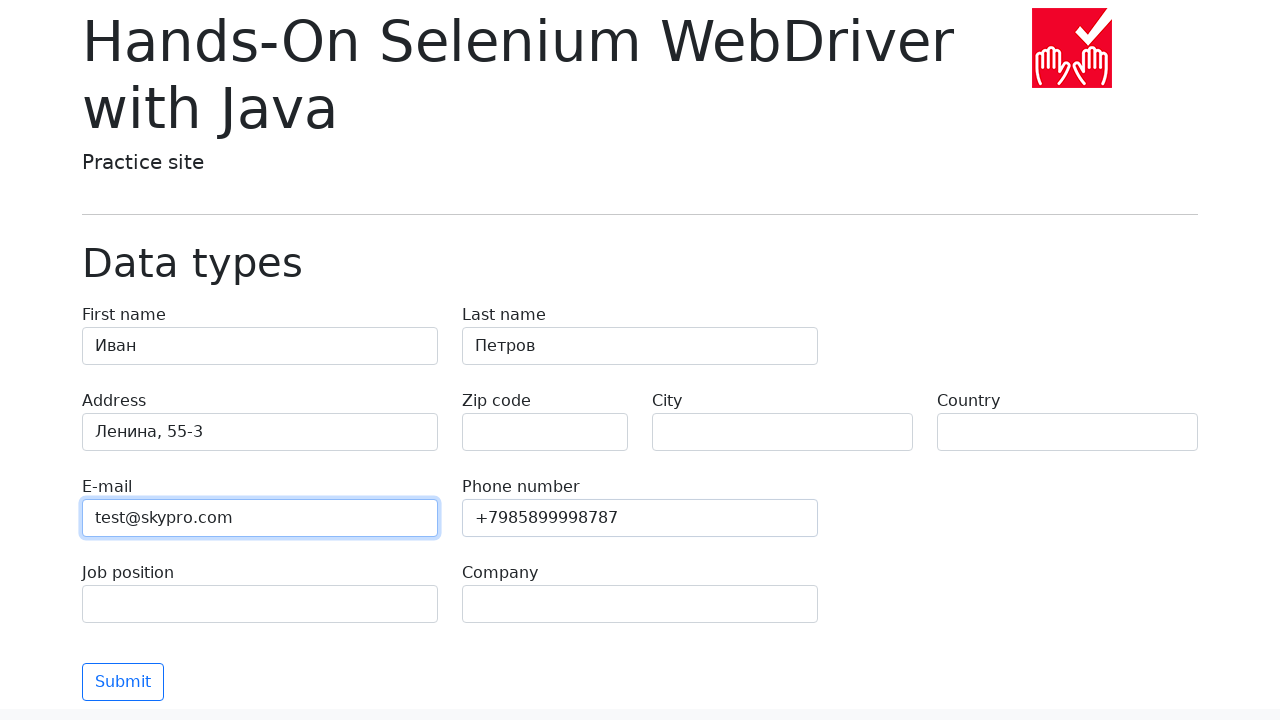

Filled city field with 'Москва' on input[name='city']
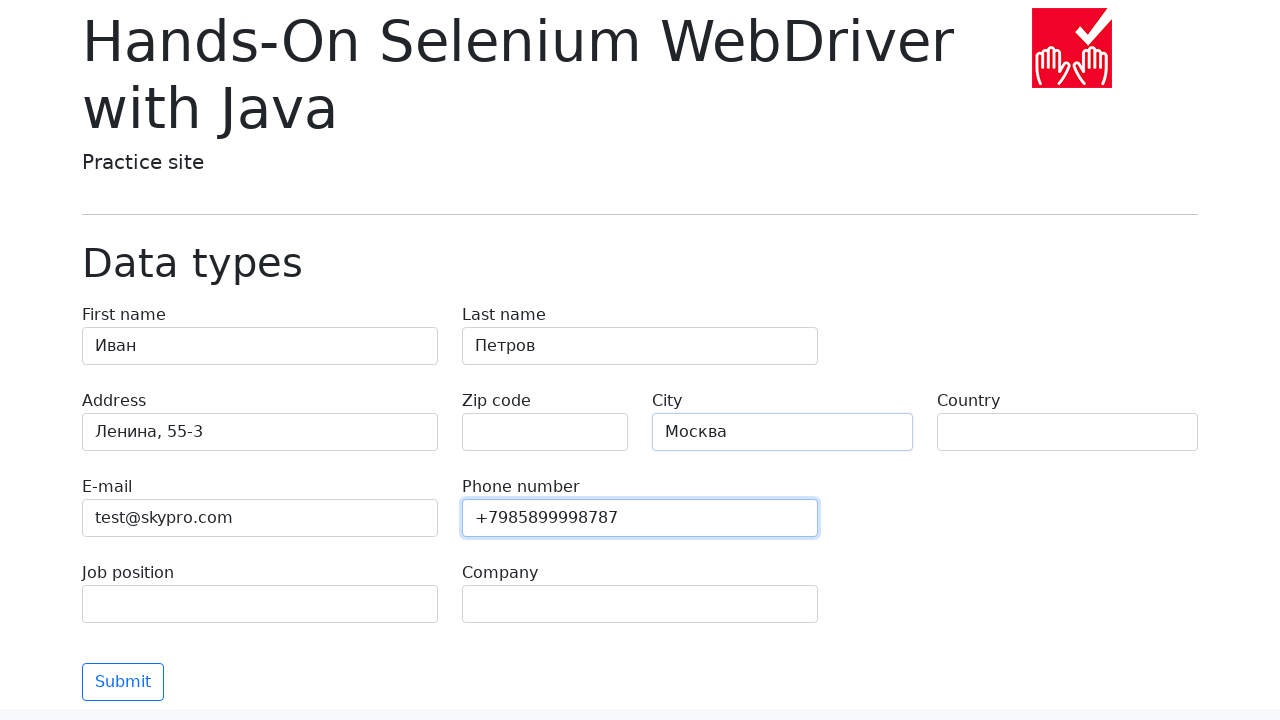

Filled country field with 'Россия' on input[name='country']
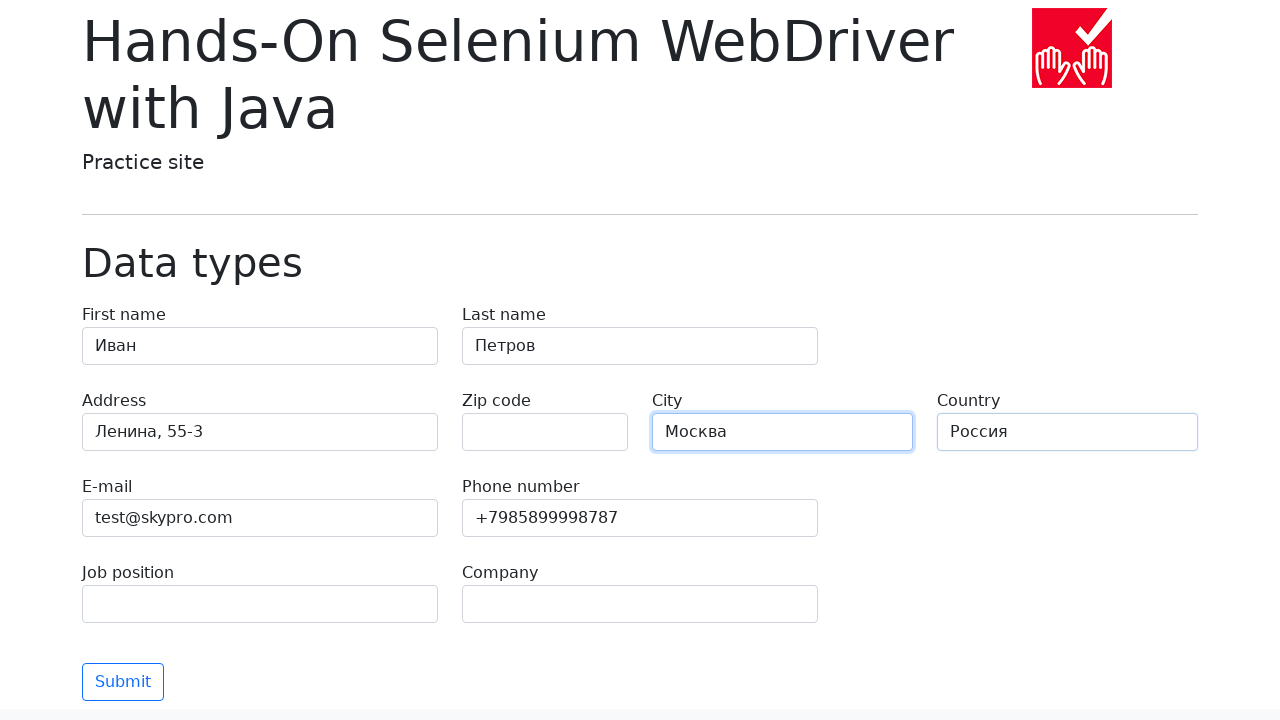

Filled job position field with 'QA' on input[name='job-position']
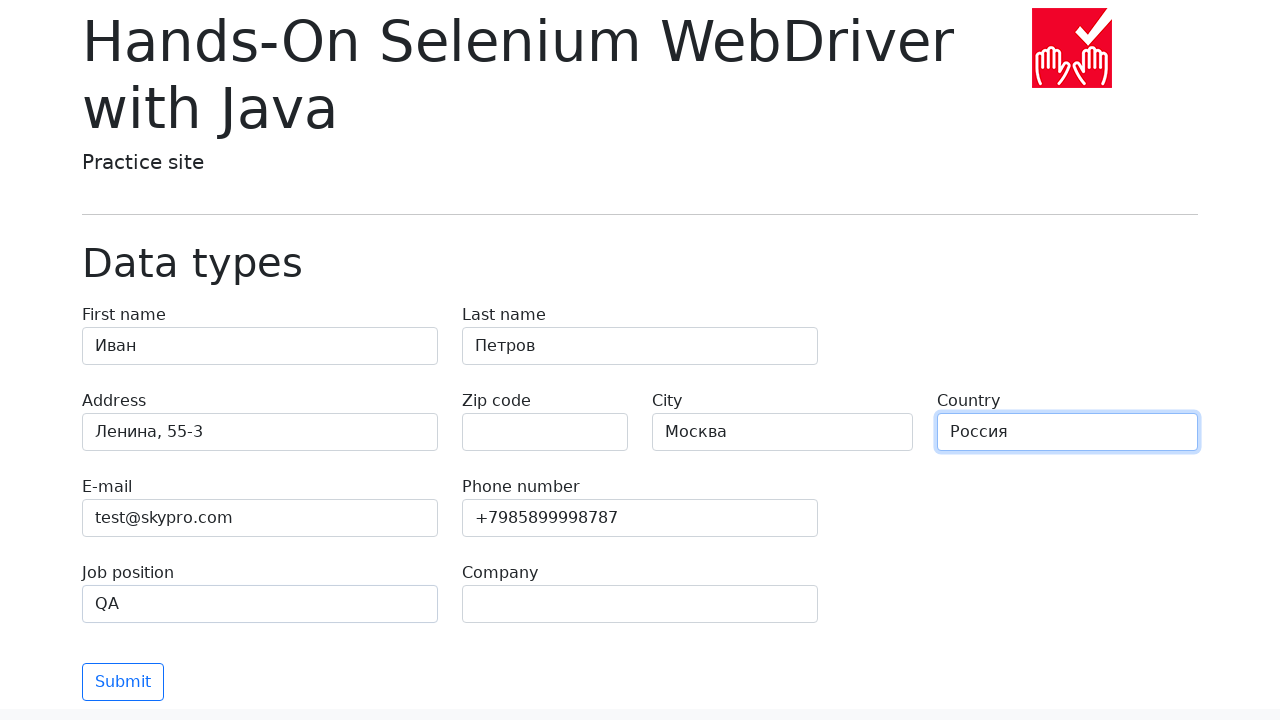

Filled company field with 'SkyPro' on input[name='company']
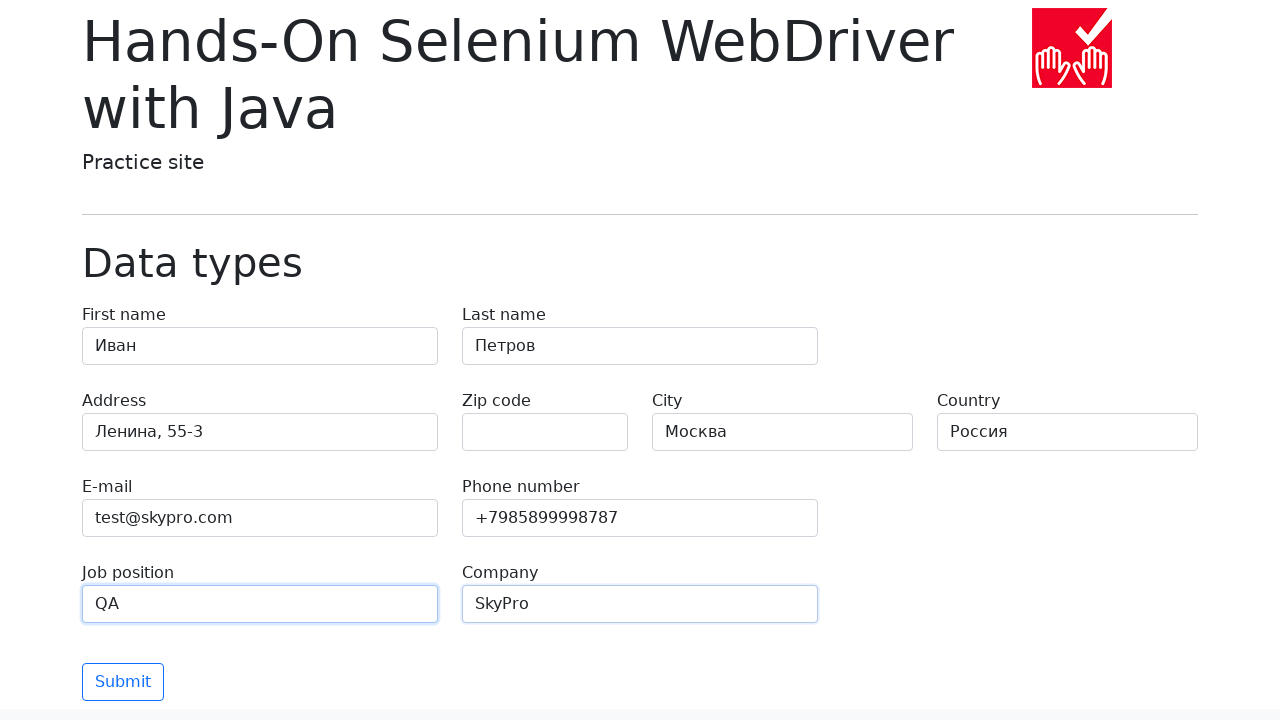

Clicked the Submit button to submit the form at (123, 682) on button[type='submit']
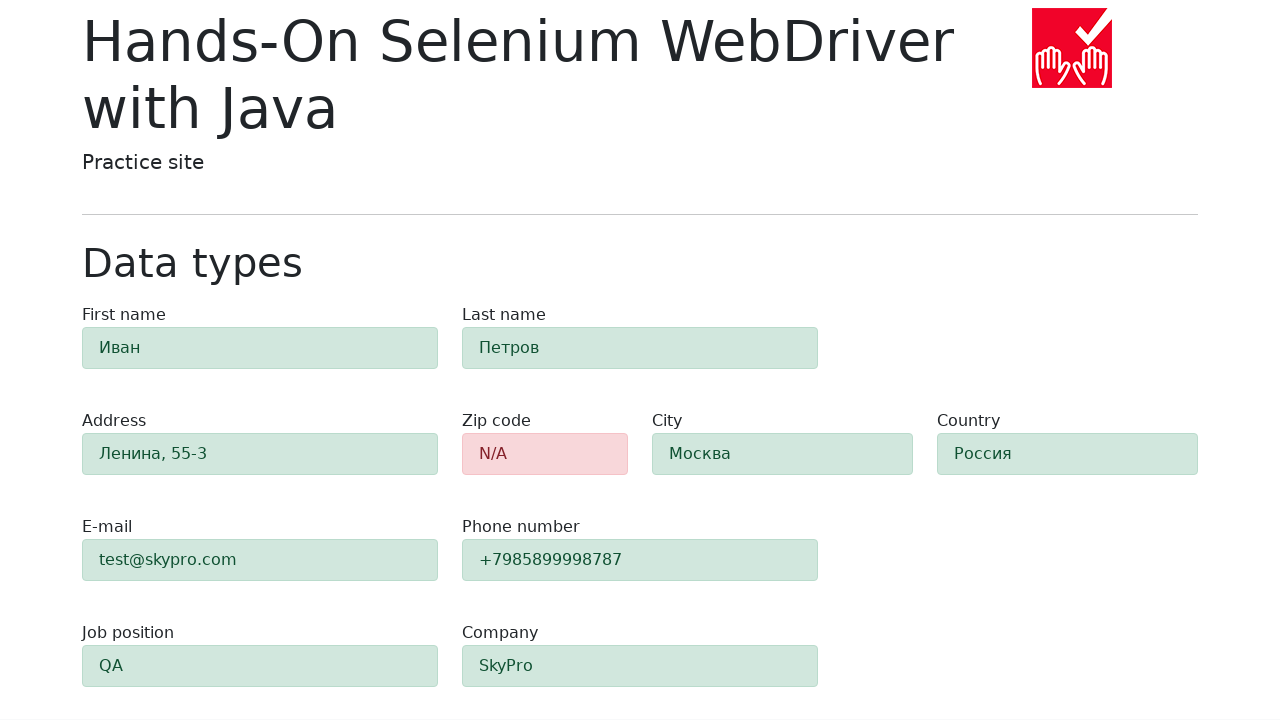

Waited for Zip code field to be highlighted with alert-danger class
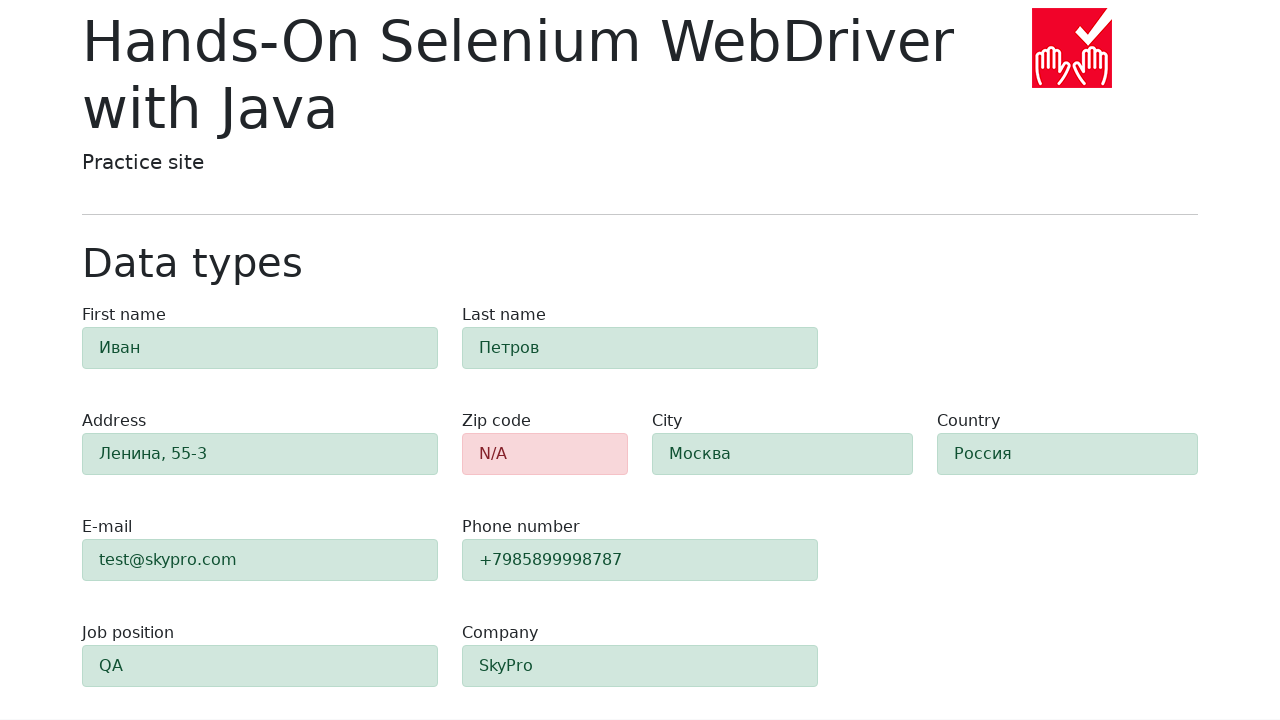

Verified Zip code field is highlighted red (alert-danger)
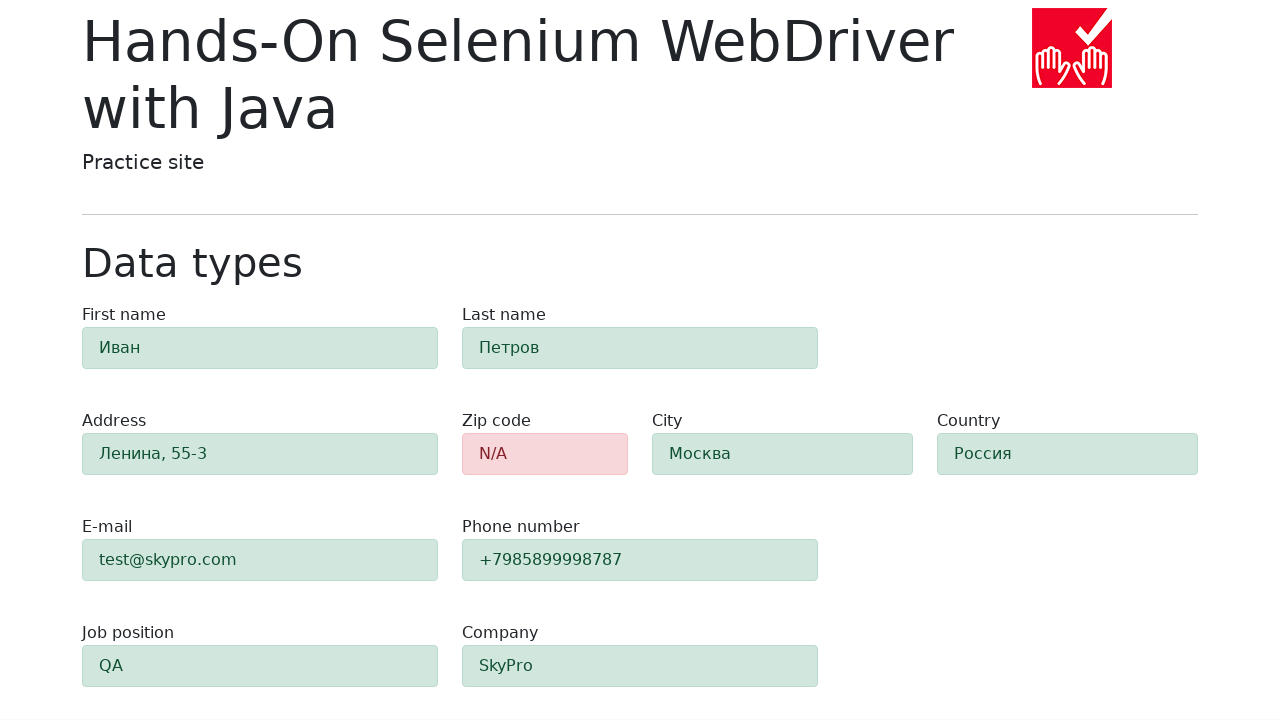

Verified field 'first-name' is highlighted green (alert-success)
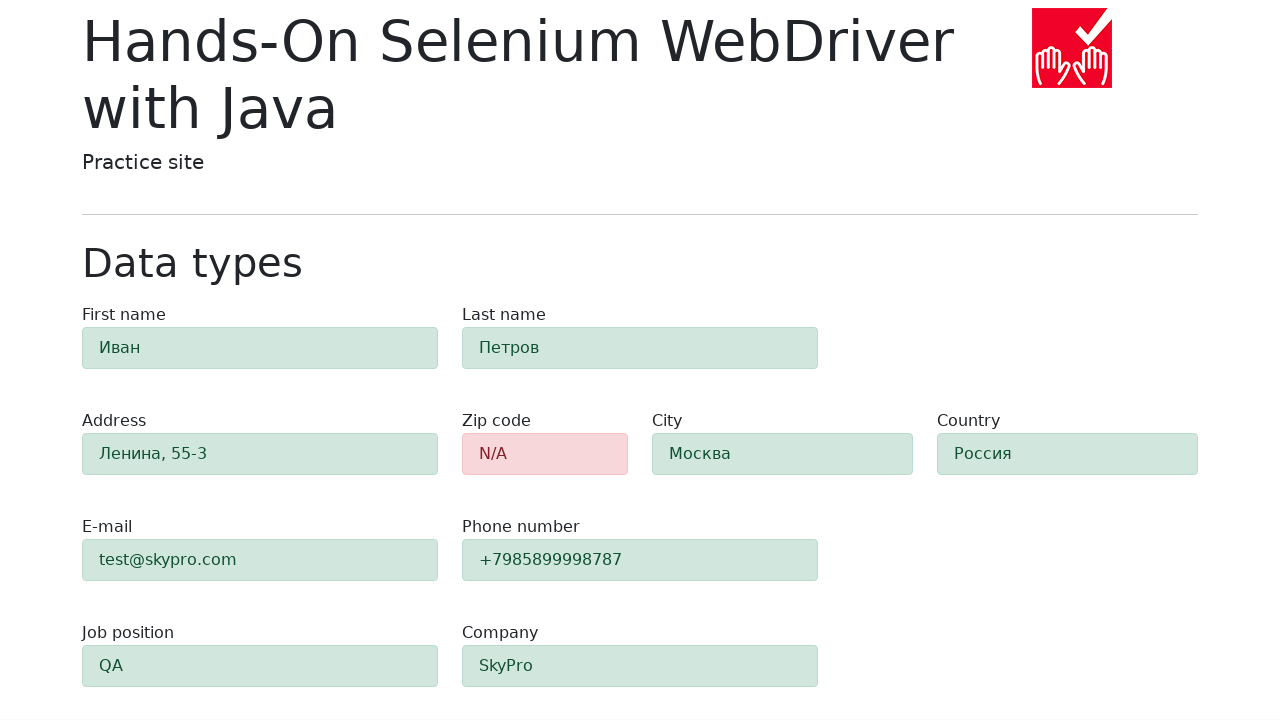

Verified field 'last-name' is highlighted green (alert-success)
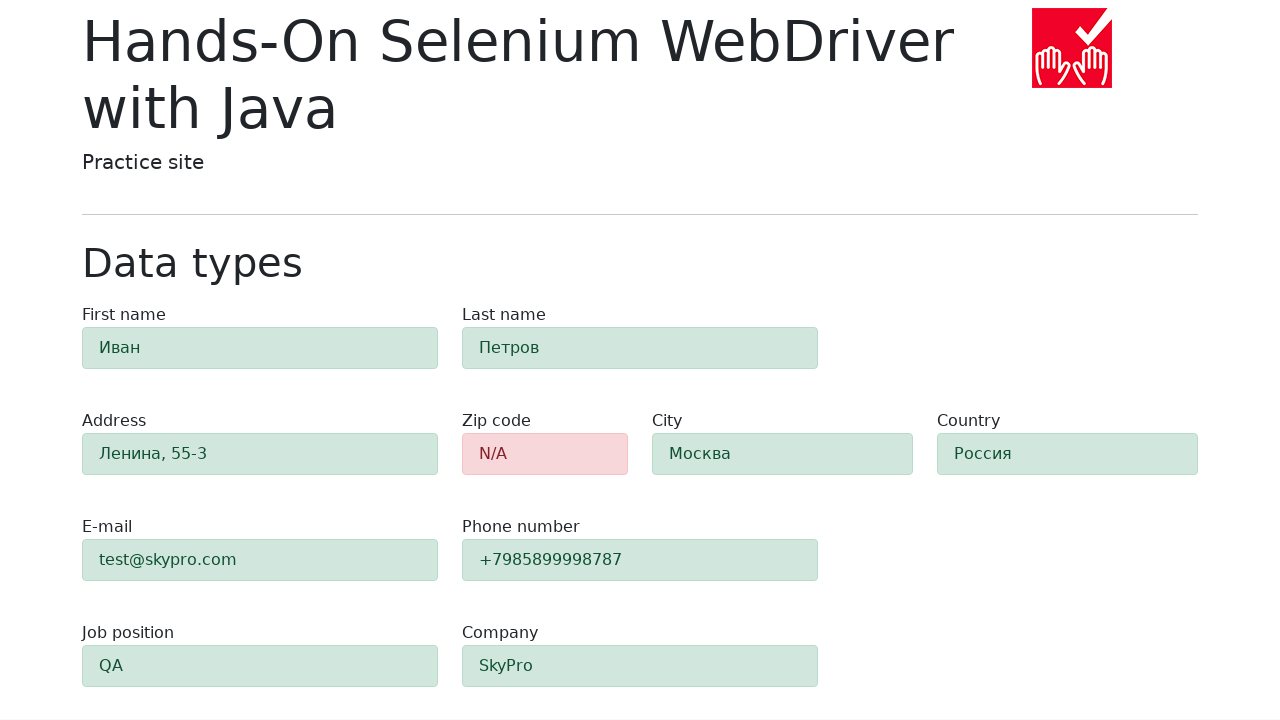

Verified field 'address' is highlighted green (alert-success)
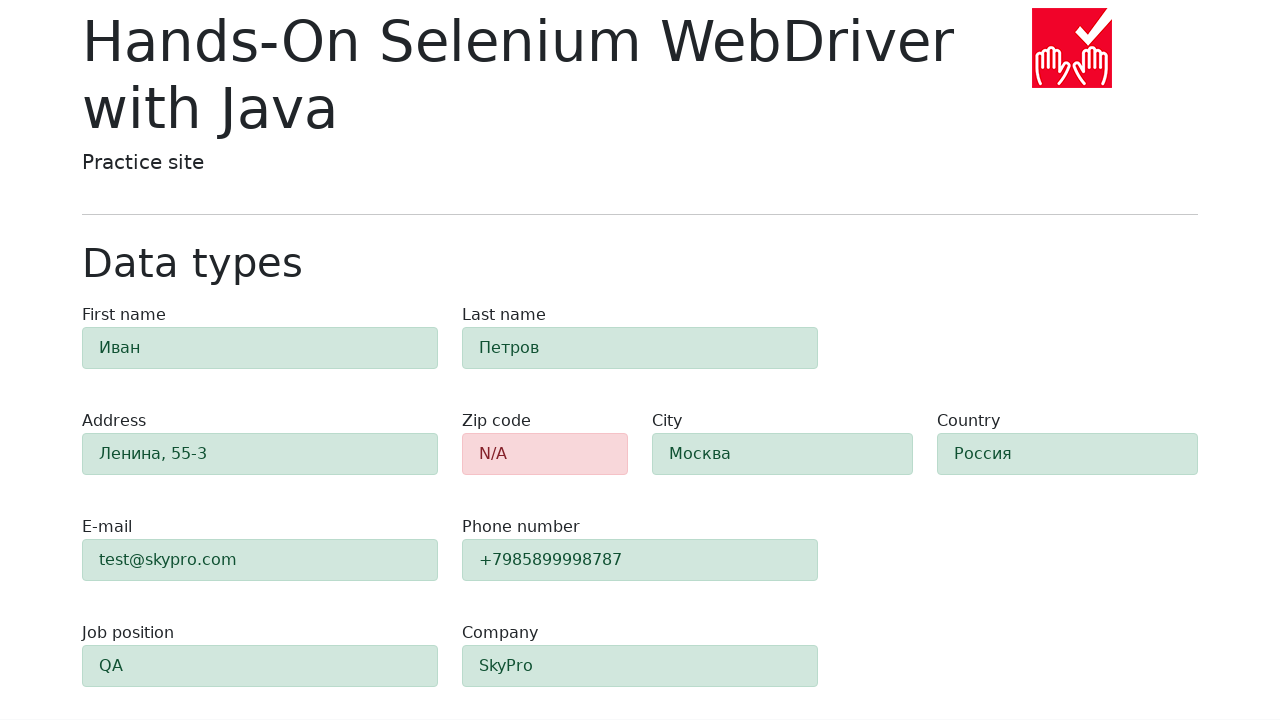

Verified field 'e-mail' is highlighted green (alert-success)
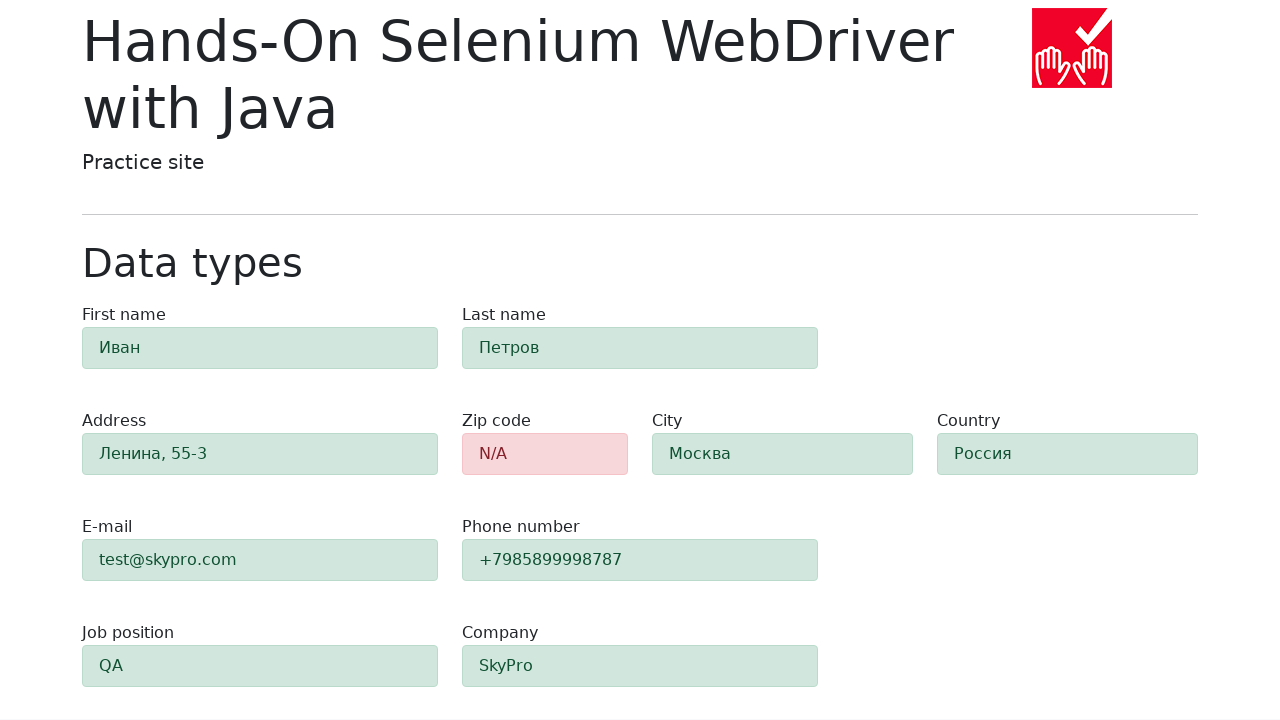

Verified field 'phone' is highlighted green (alert-success)
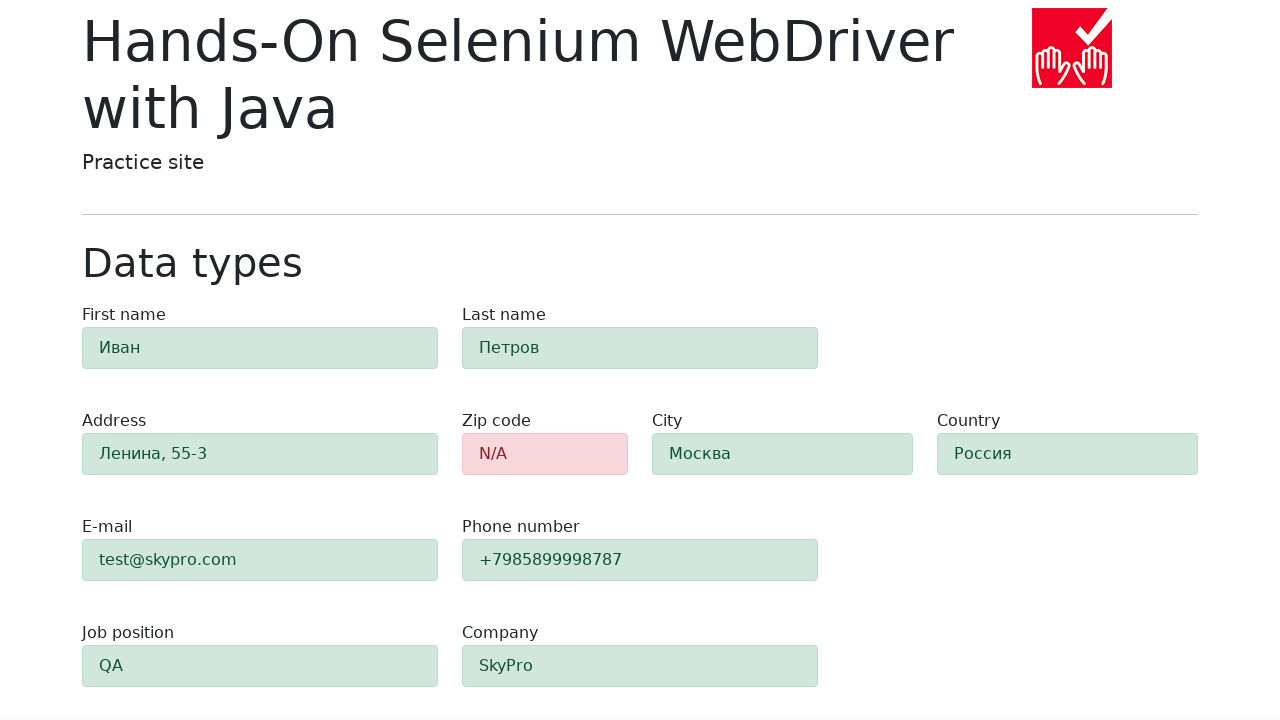

Verified field 'city' is highlighted green (alert-success)
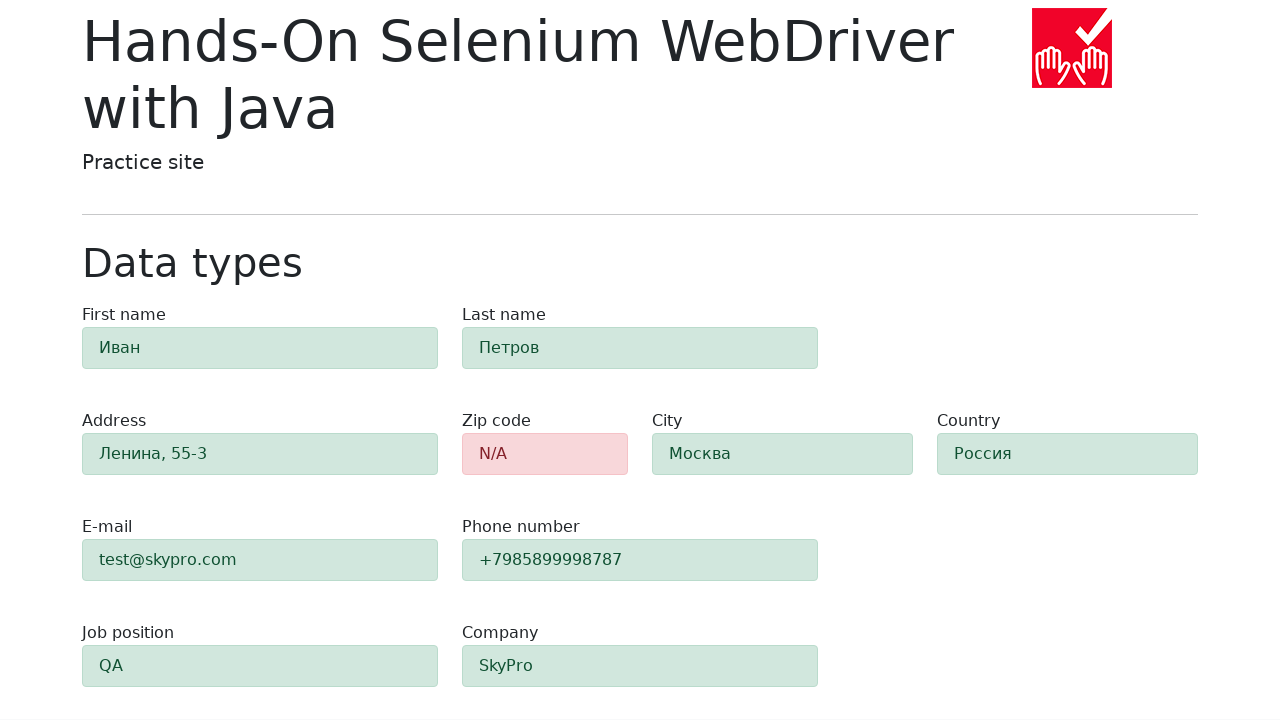

Verified field 'country' is highlighted green (alert-success)
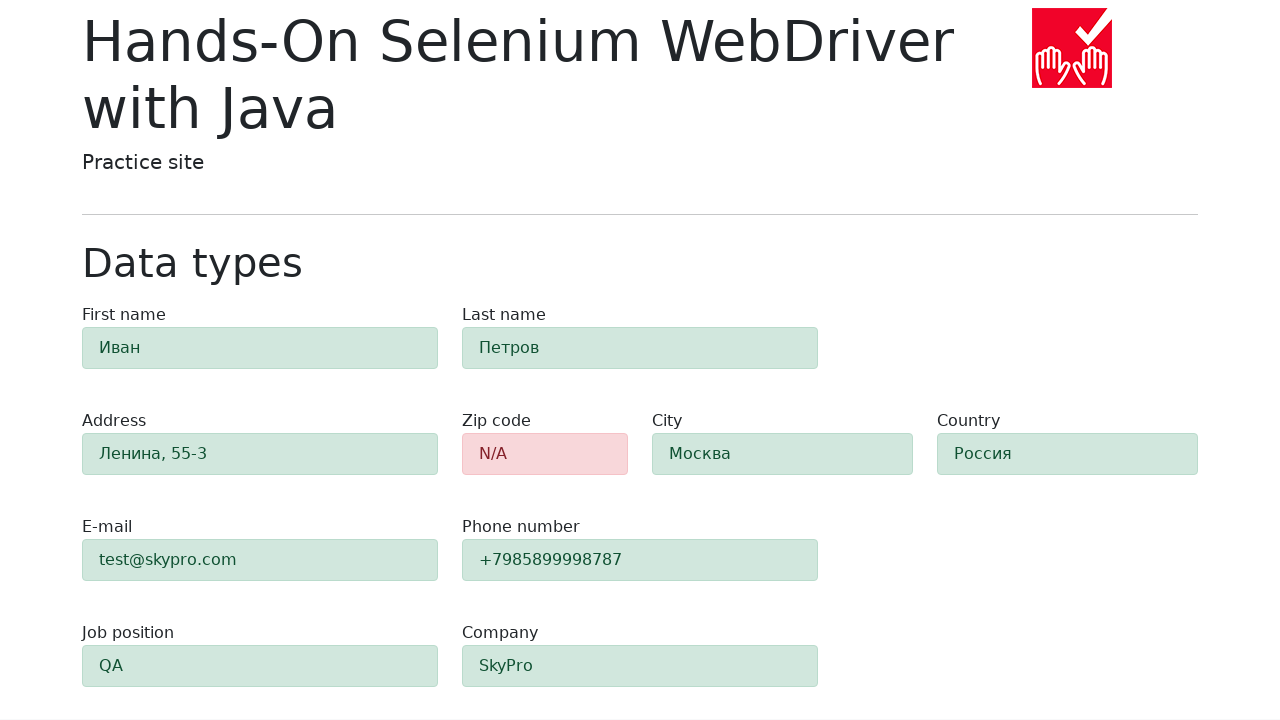

Verified field 'job-position' is highlighted green (alert-success)
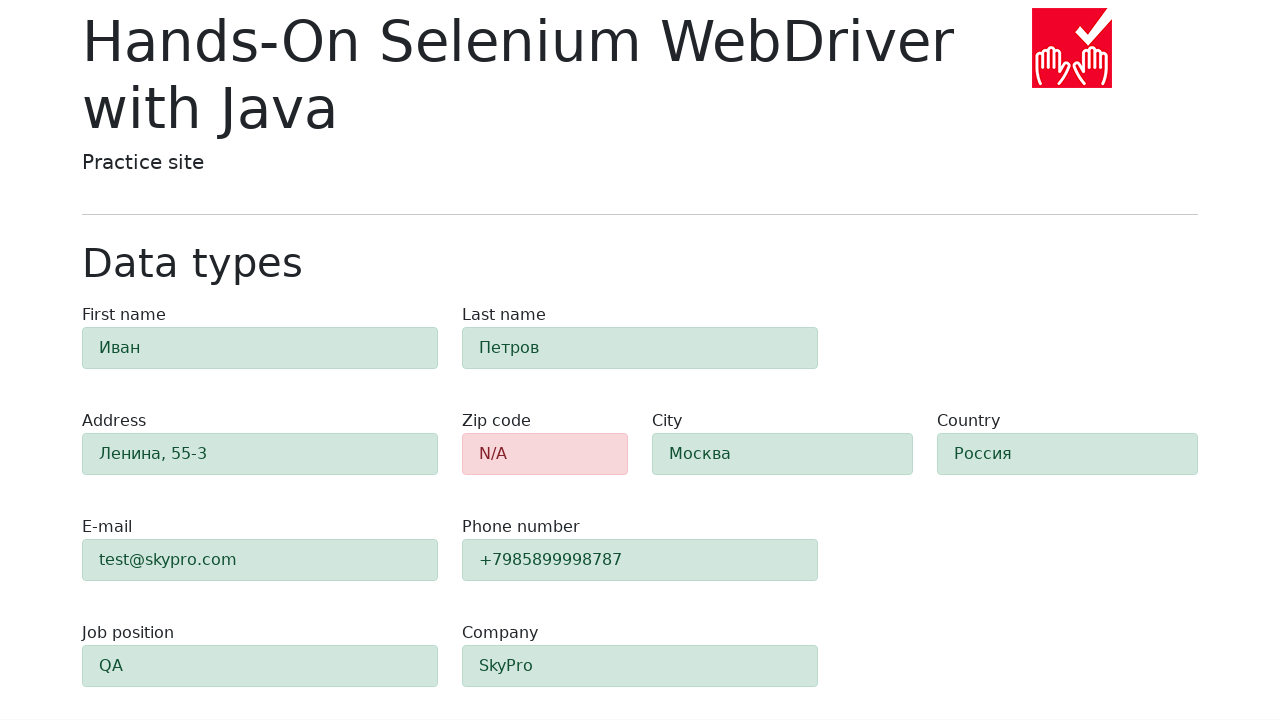

Verified field 'company' is highlighted green (alert-success)
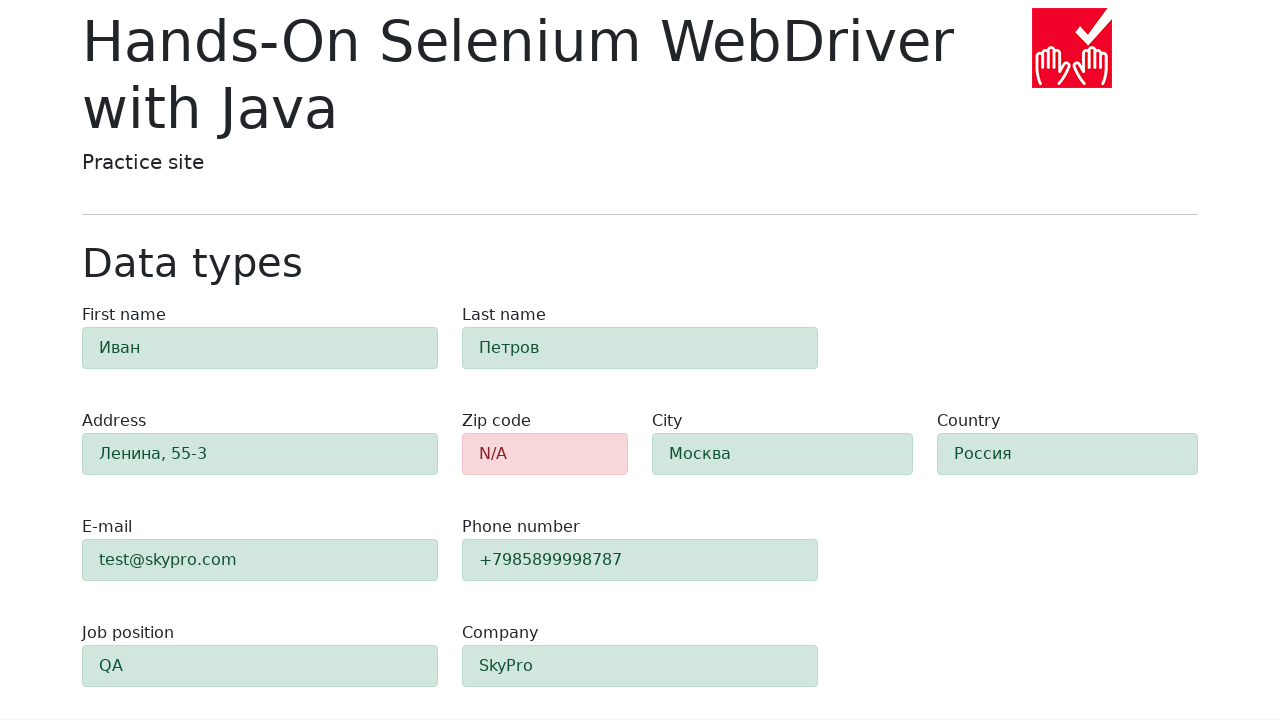

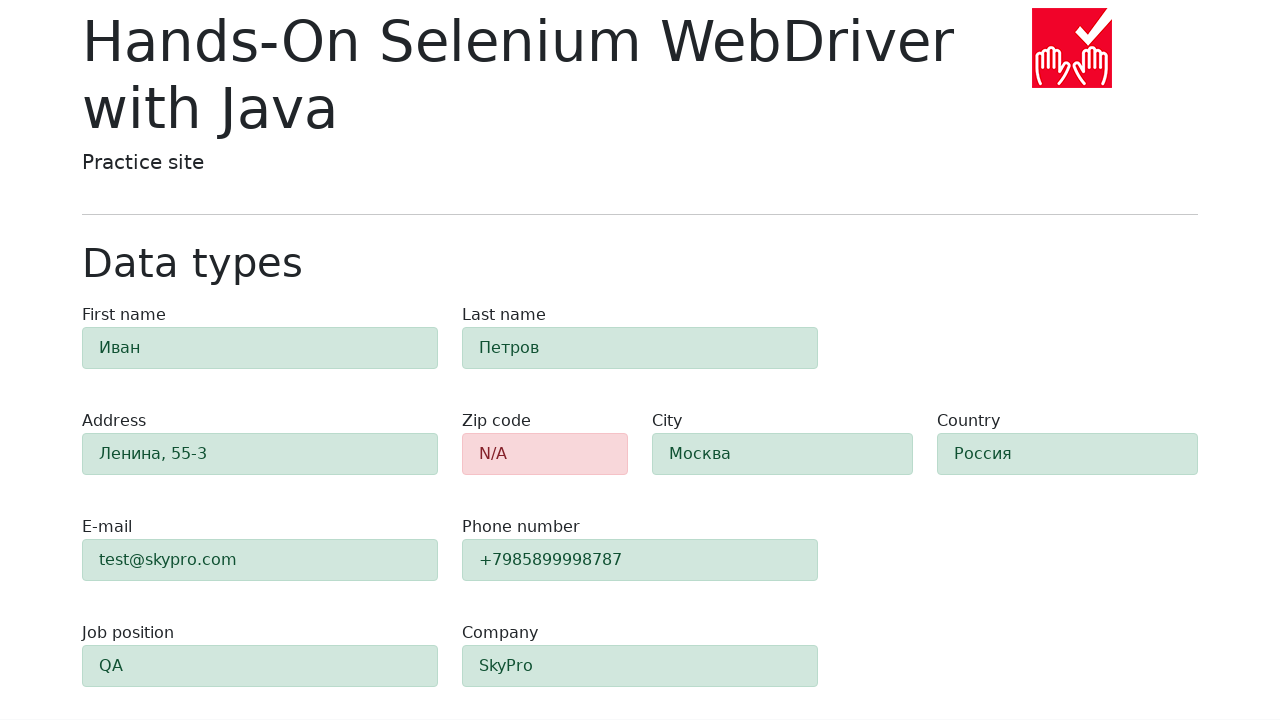